Tests form filling functionality by clicking a dynamically calculated link text, then filling out a form with name, last name, city, and country fields before submitting.

Starting URL: http://suninjuly.github.io/find_link_text

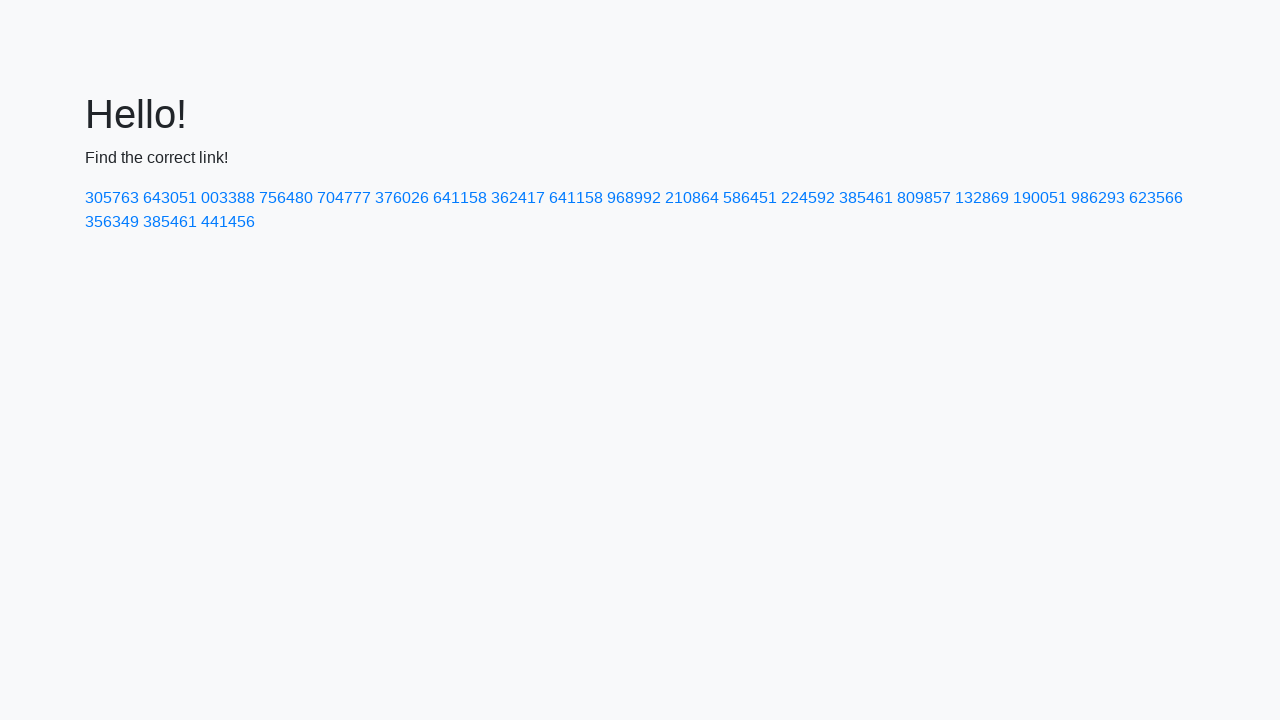

Clicked link with dynamically calculated text '224592' at (808, 198) on text=224592
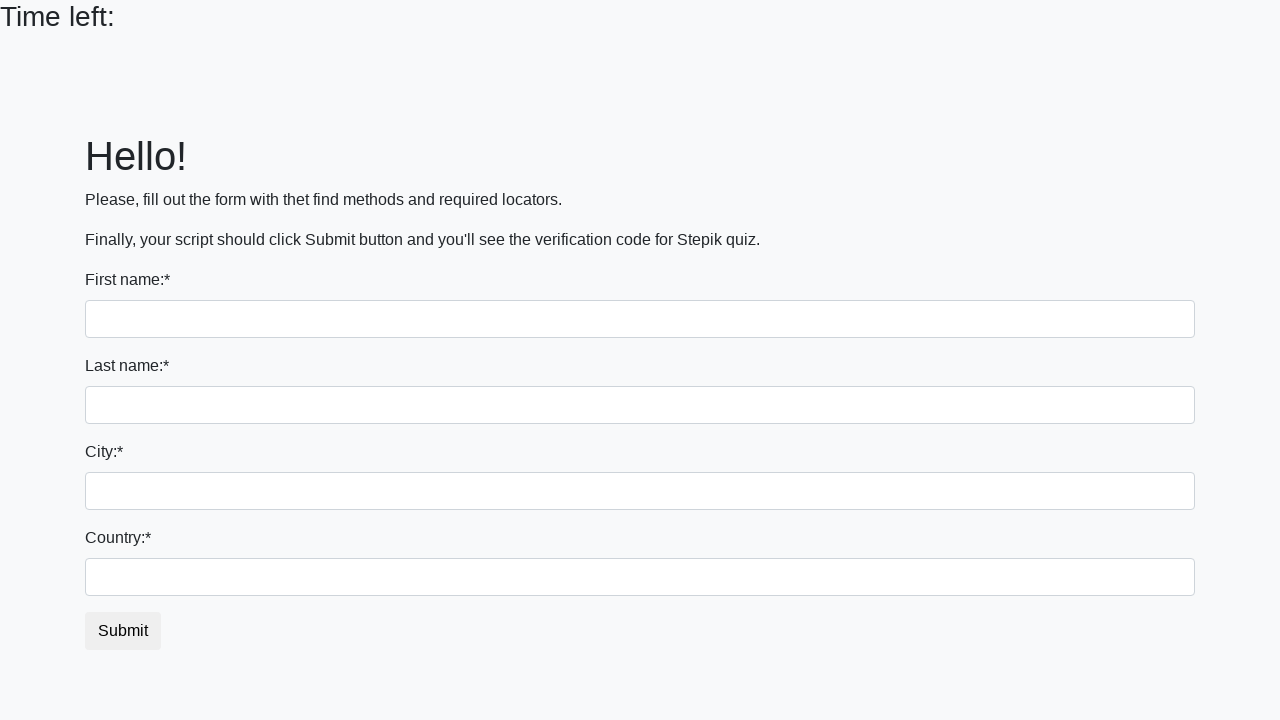

Form page loaded (DOM content ready)
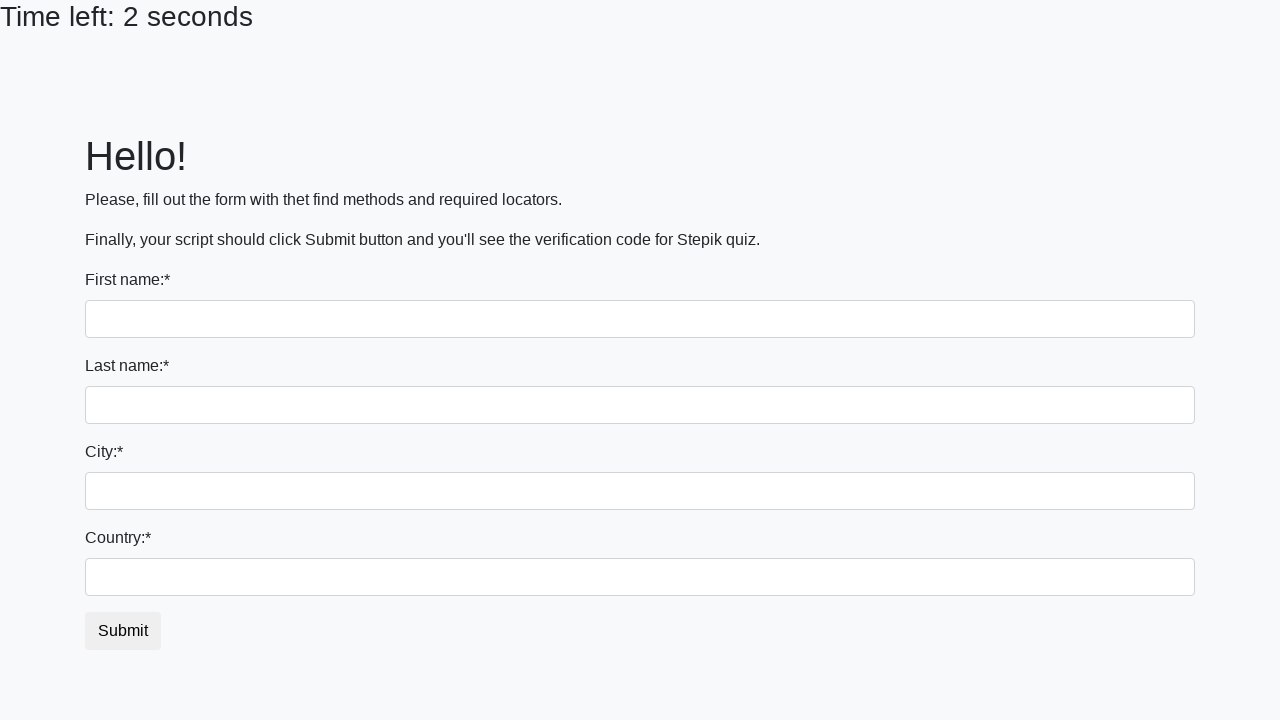

Filled first name field with 'Ivan' on input
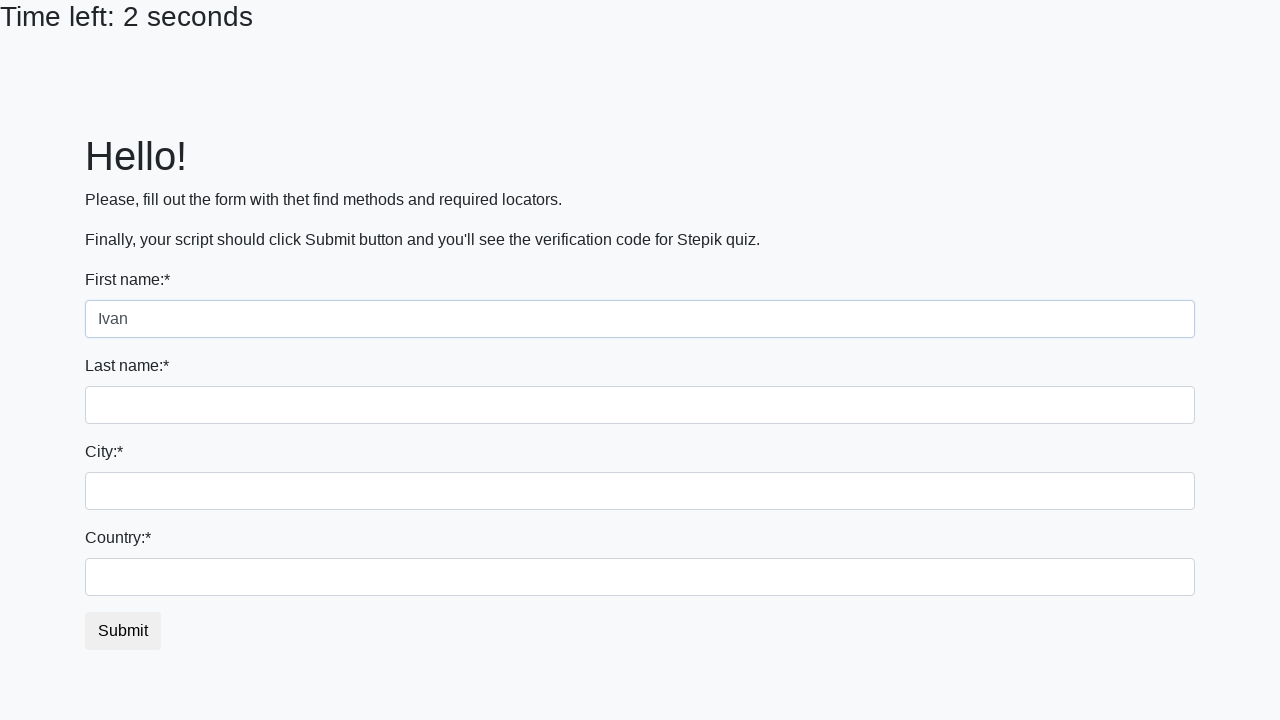

Filled last name field with 'Petrov' on input[name='last_name']
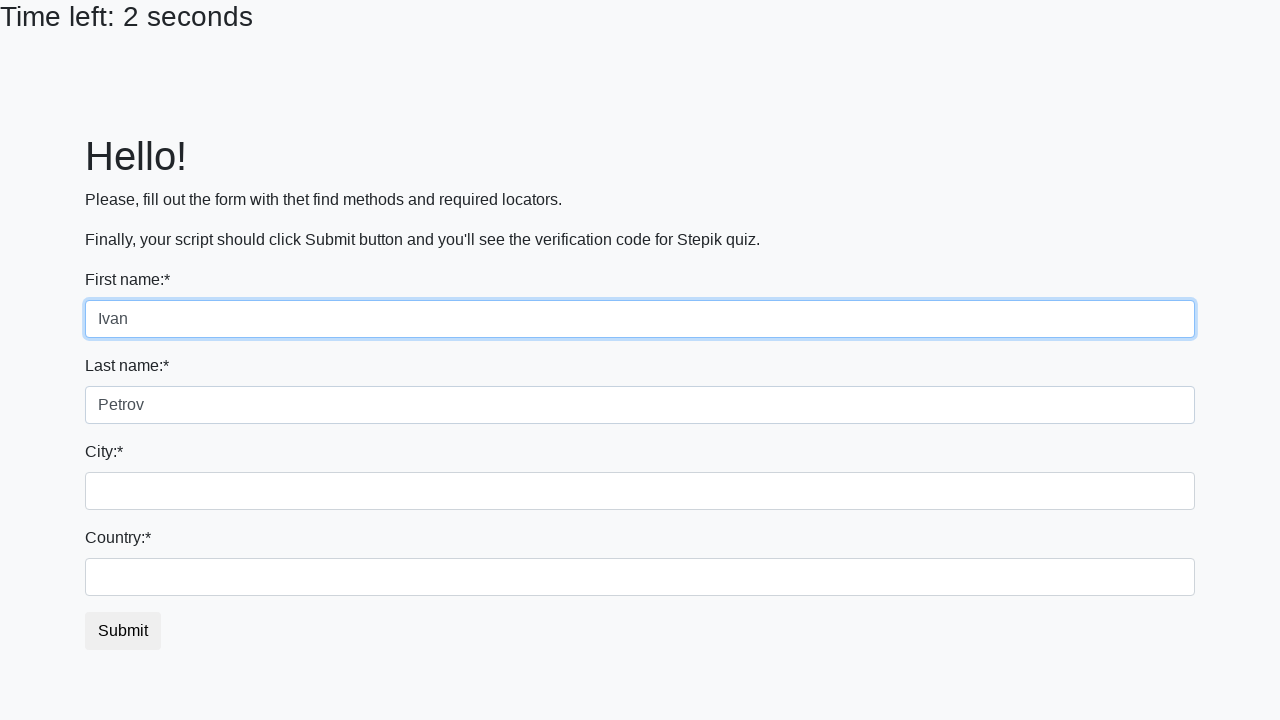

Filled city field with 'Smolensk' on .city
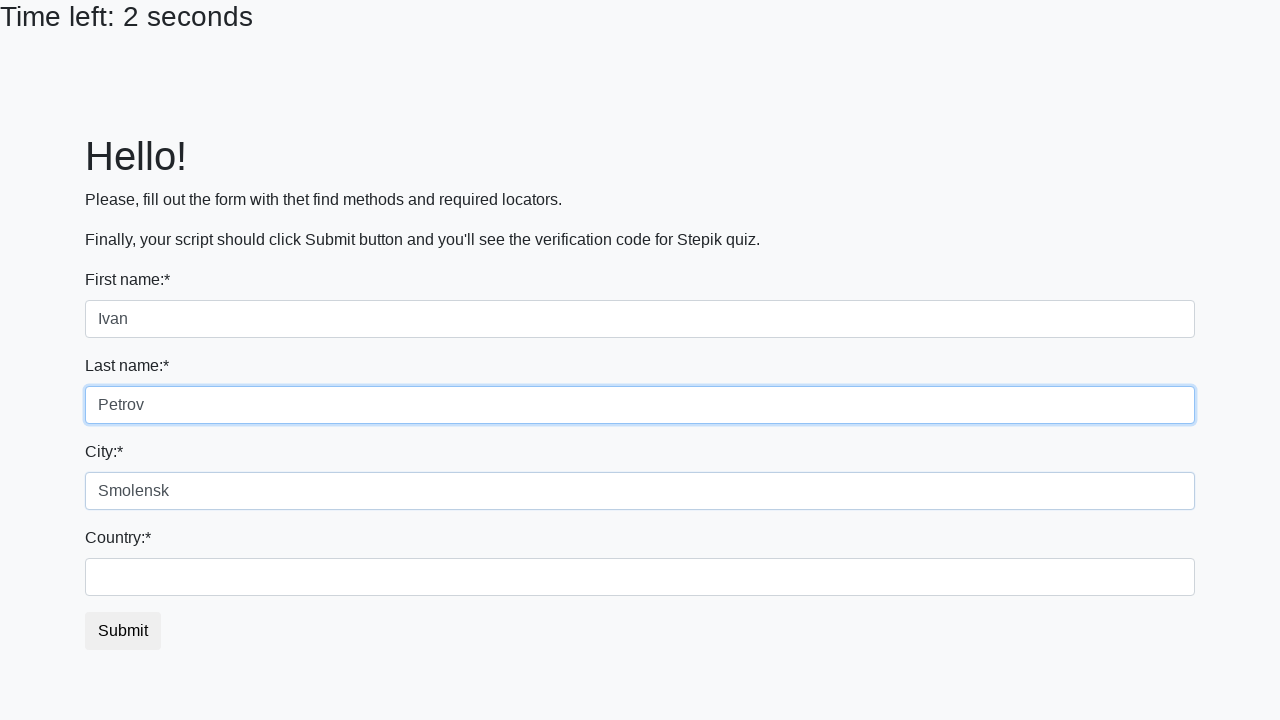

Filled country field with 'Russia' on #country
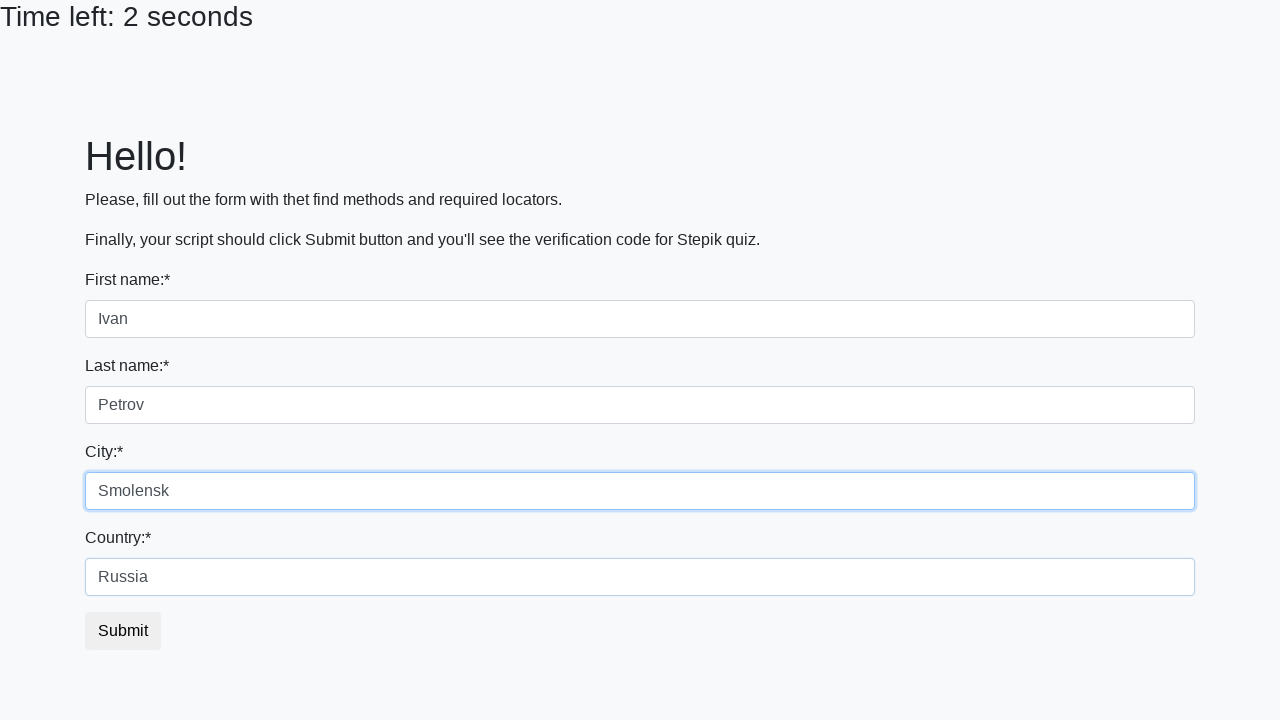

Clicked submit button to complete form submission at (123, 631) on button.btn
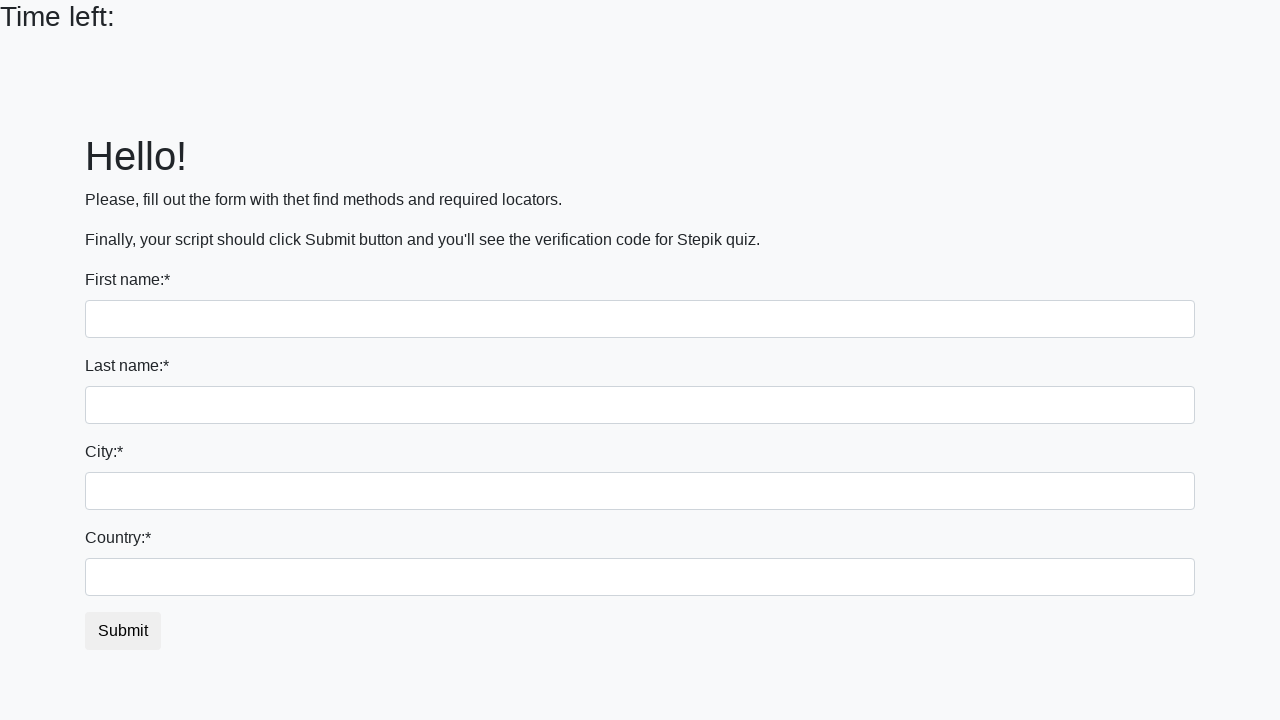

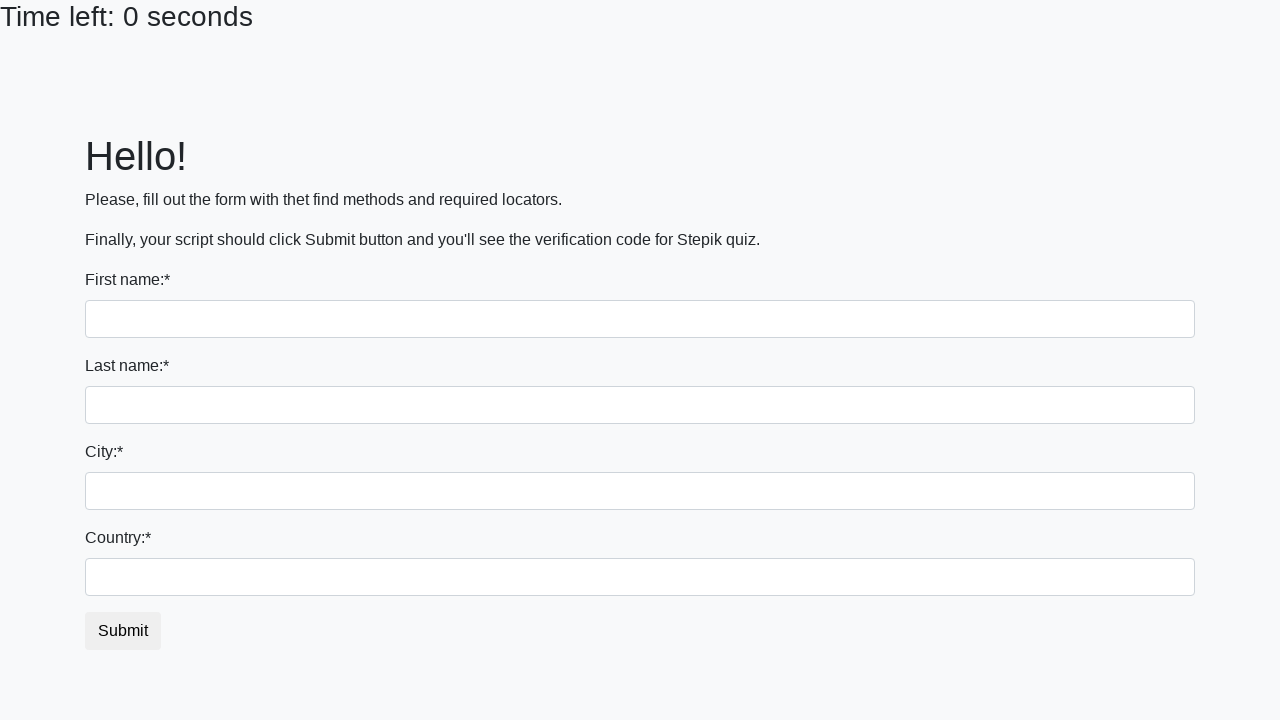